Negative test that verifies a non-existent element is not found on the DemoQA homepage

Starting URL: https://demoqa.com

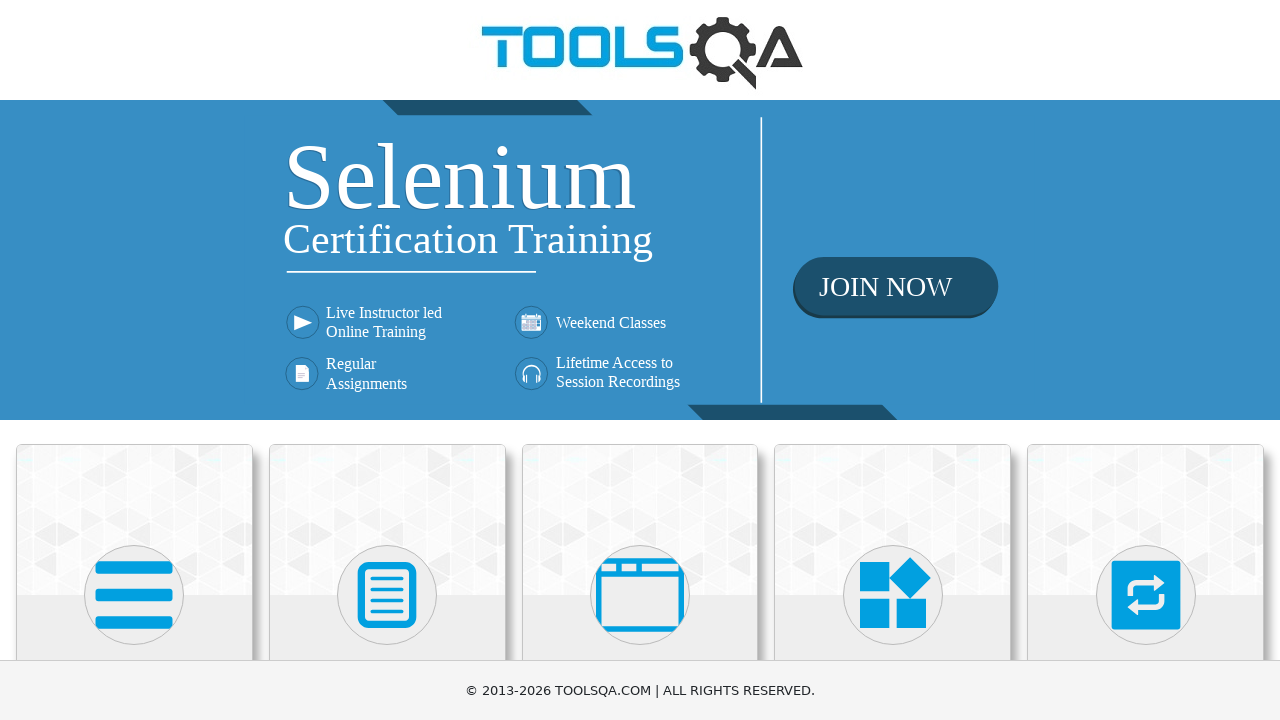

Navigated to DemoQA homepage
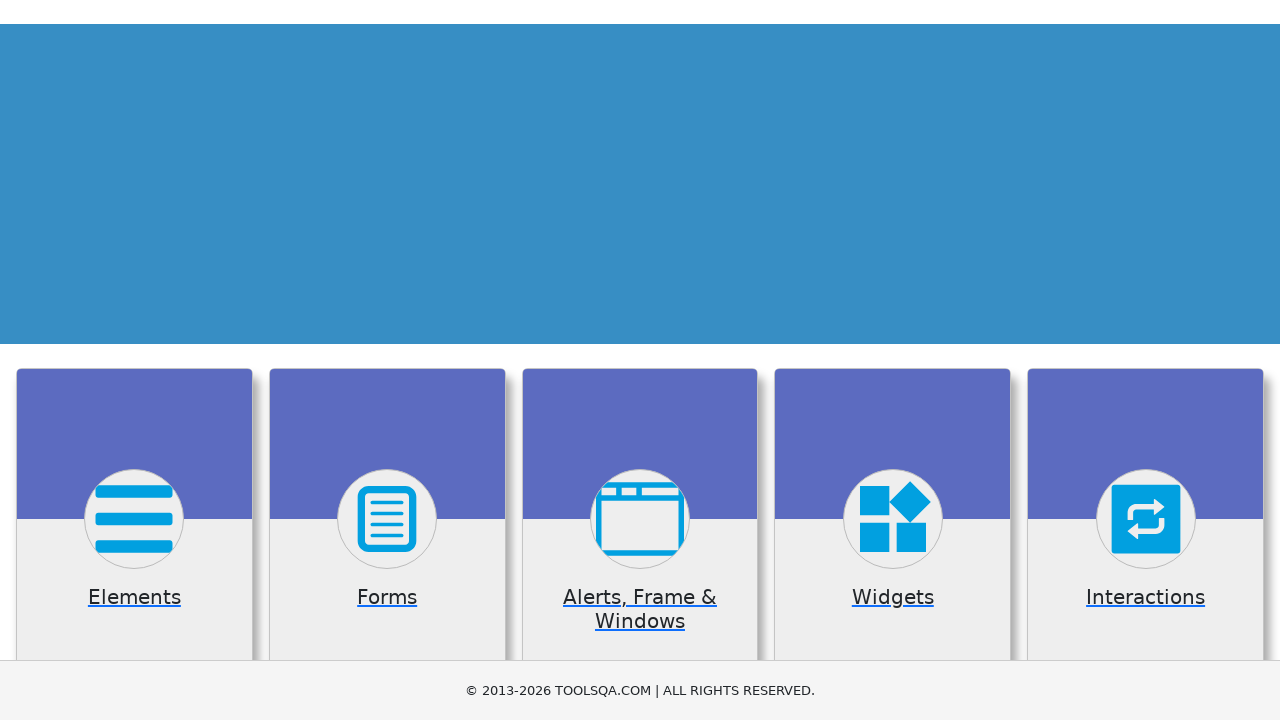

Verified that non-existent element '#this-id-does-not-exist' is not found on the page
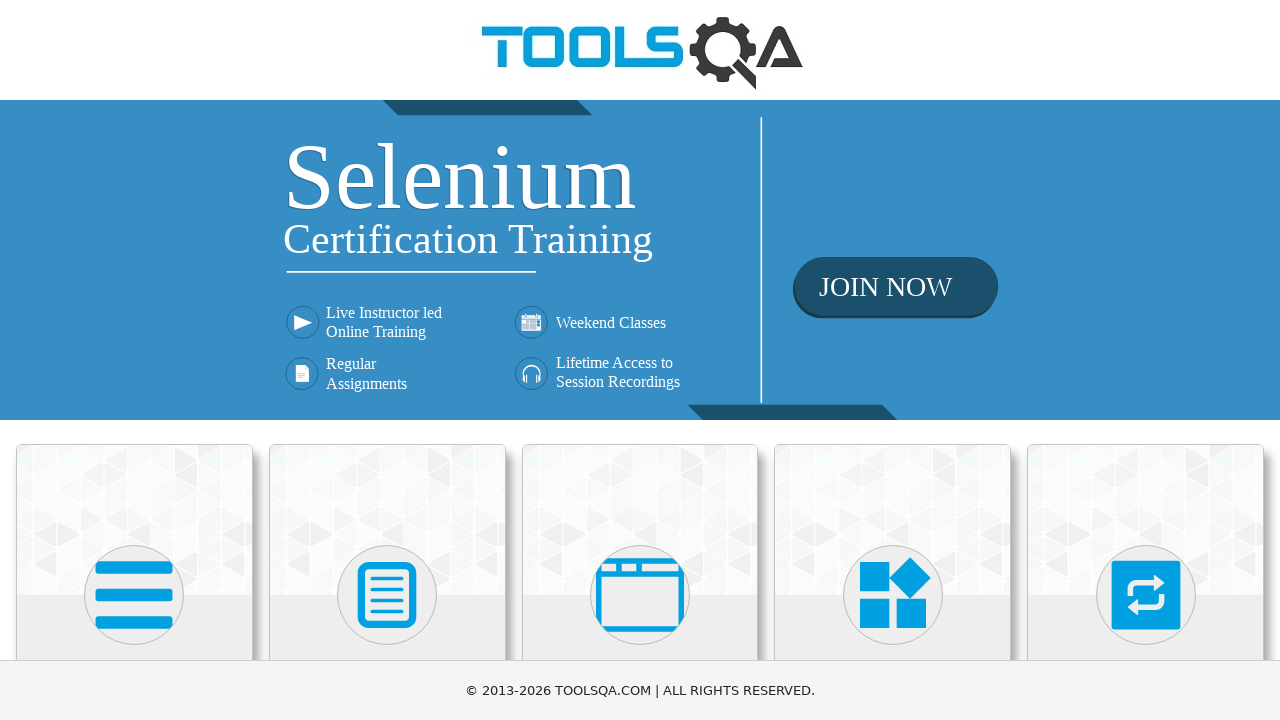

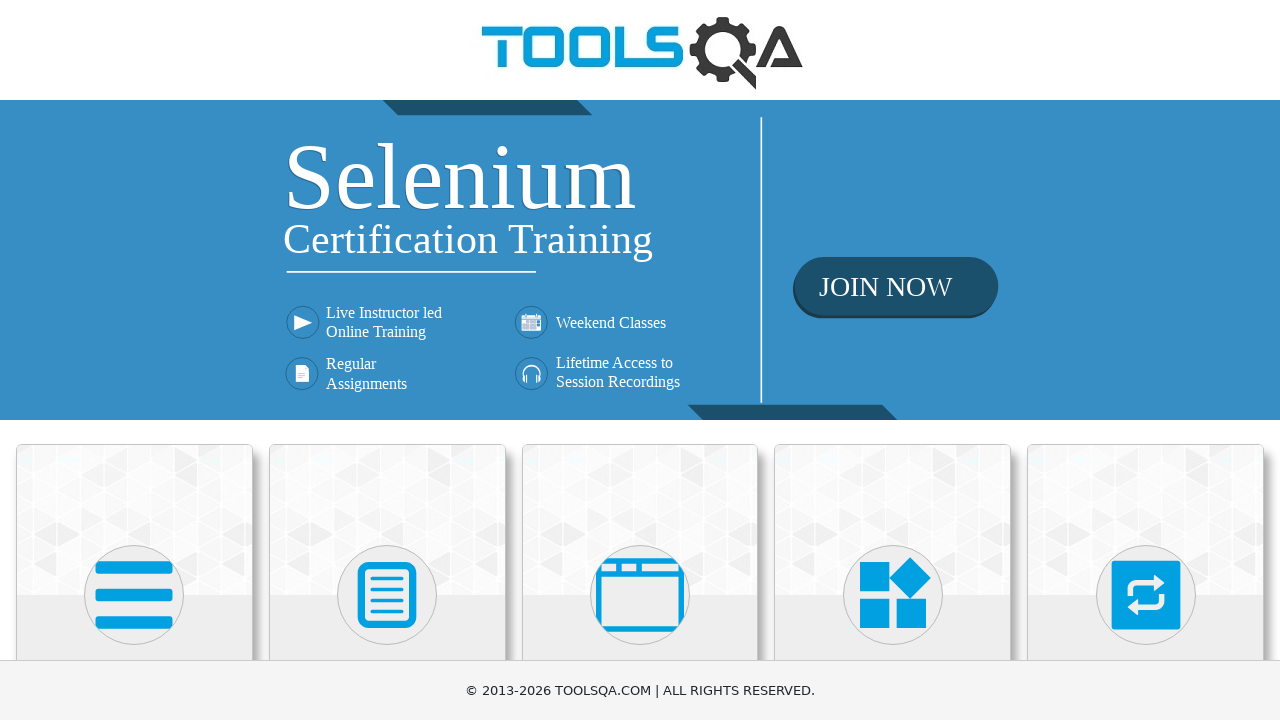